Tests autocomplete suggestion functionality by typing in a text field and selecting a suggestion from the dropdown

Starting URL: https://rahulshettyacademy.com/AutomationPractice/

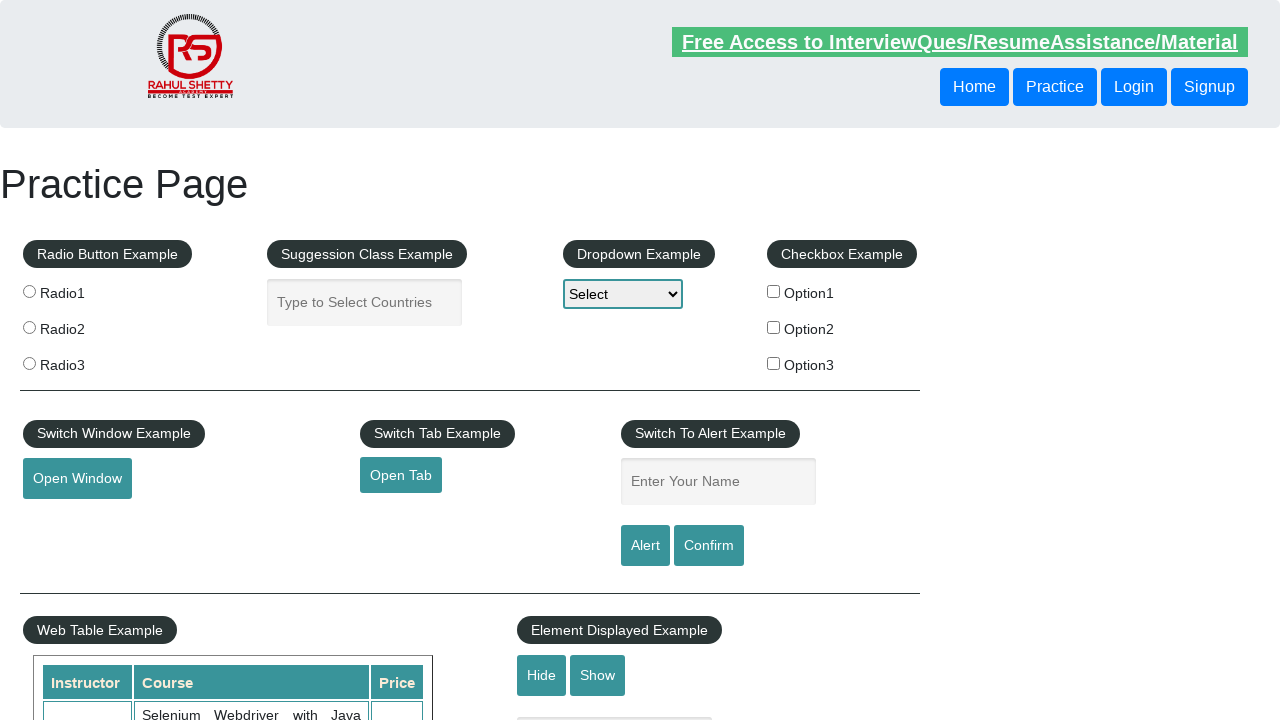

Page loaded - domcontentloaded state reached
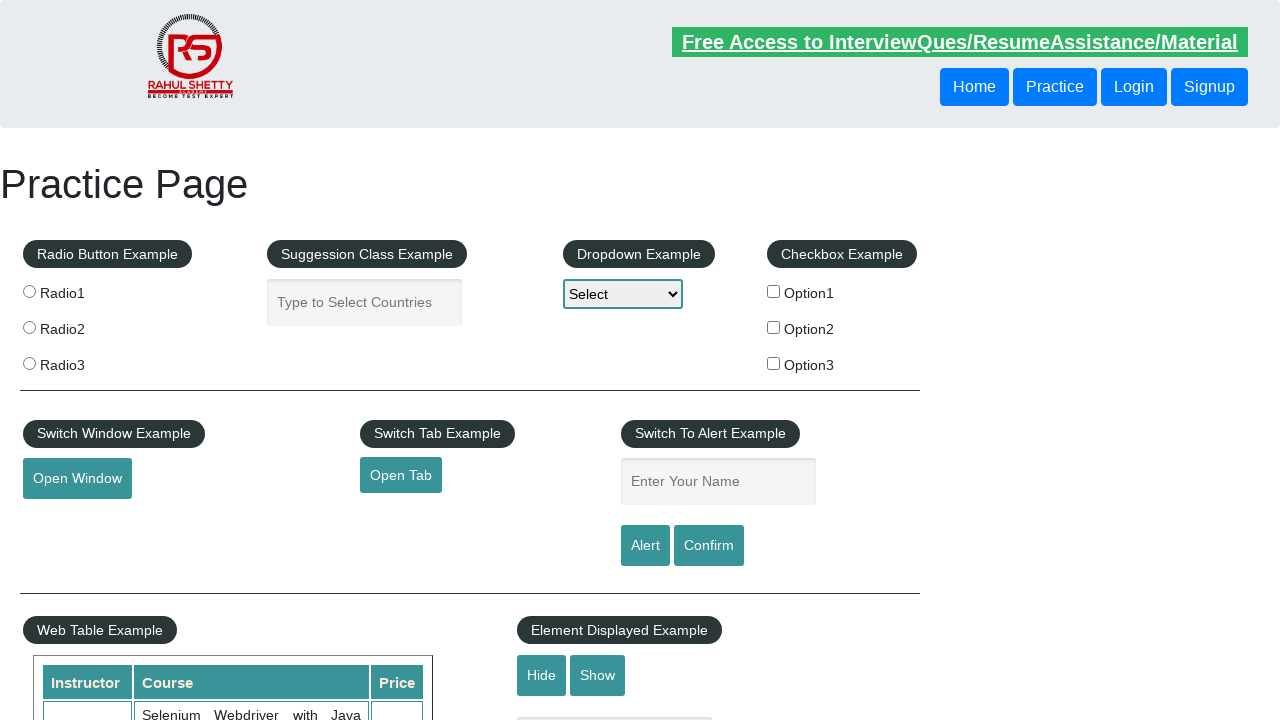

Typed 'Me' in autocomplete field on input#autocomplete
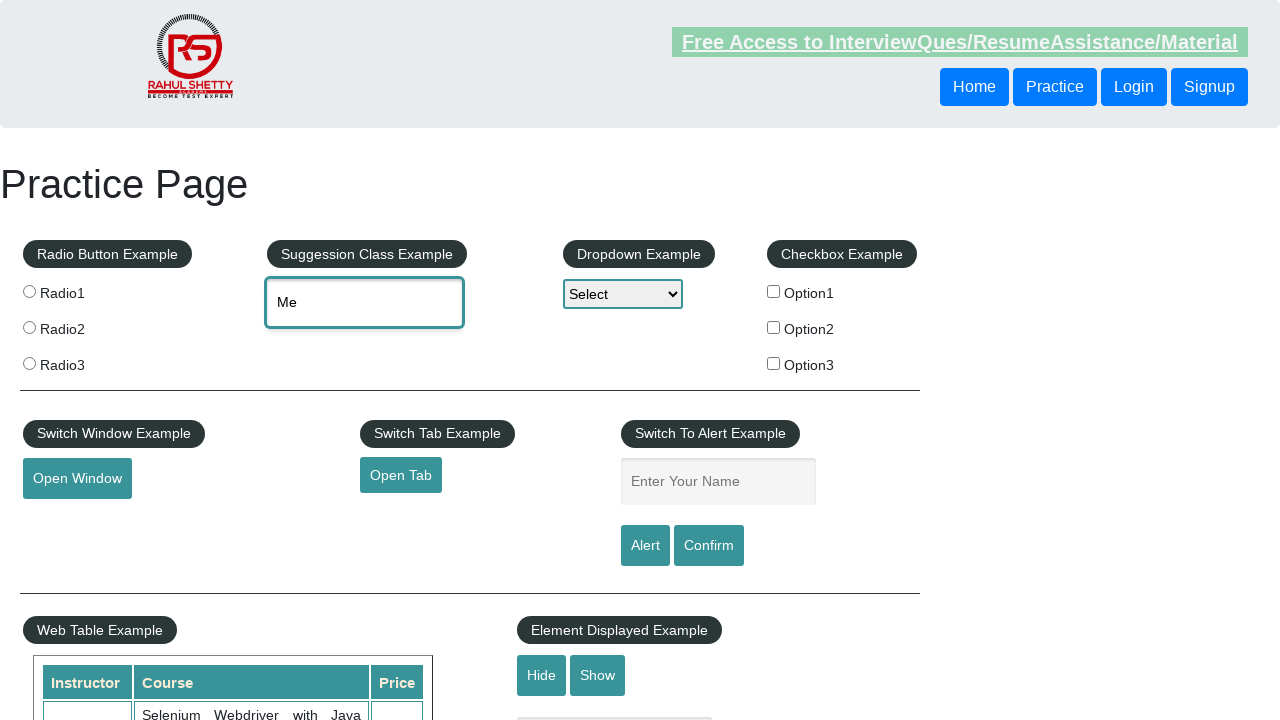

Autocomplete suggestions dropdown appeared
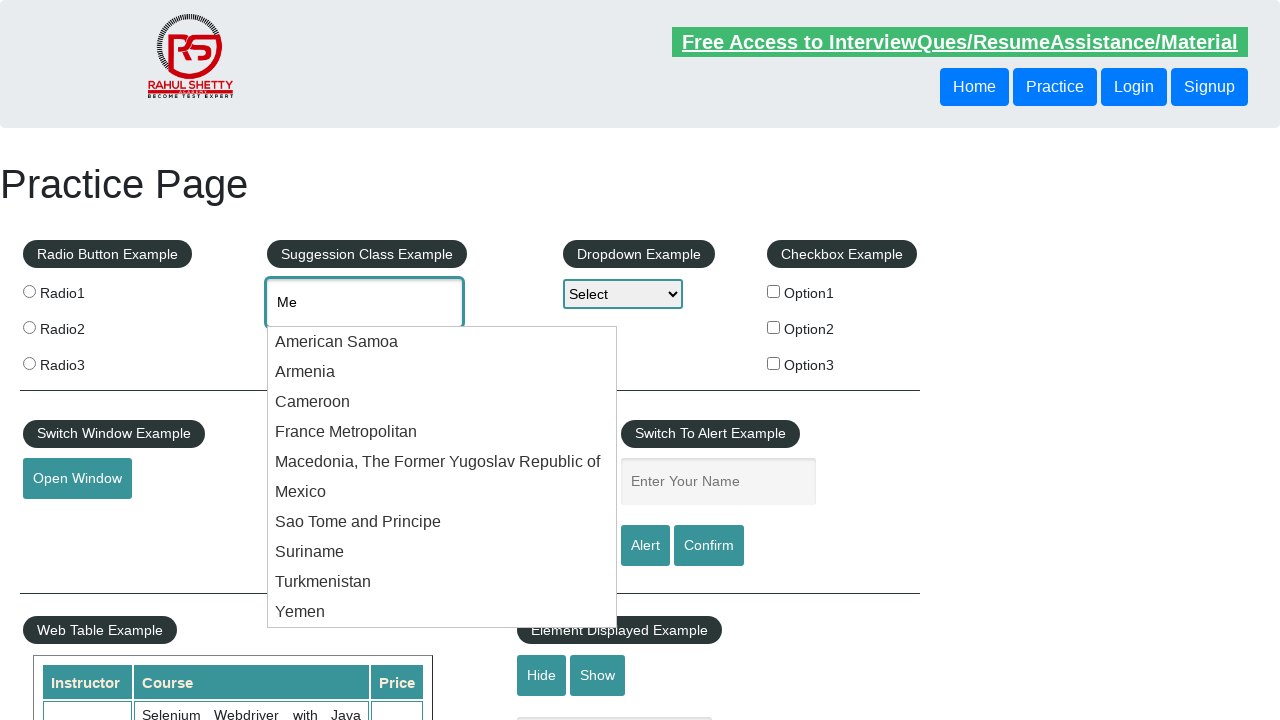

Selected 'Mexico' from autocomplete suggestions at (442, 492) on div:has-text('Mexico')
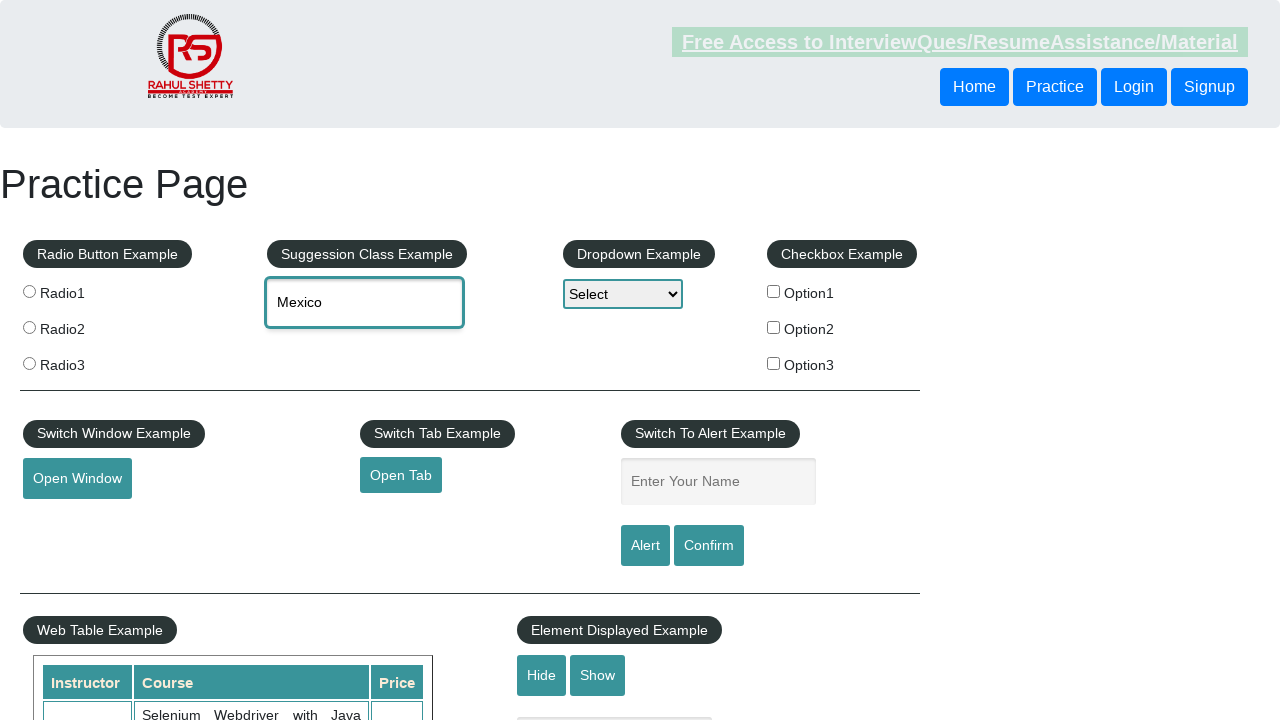

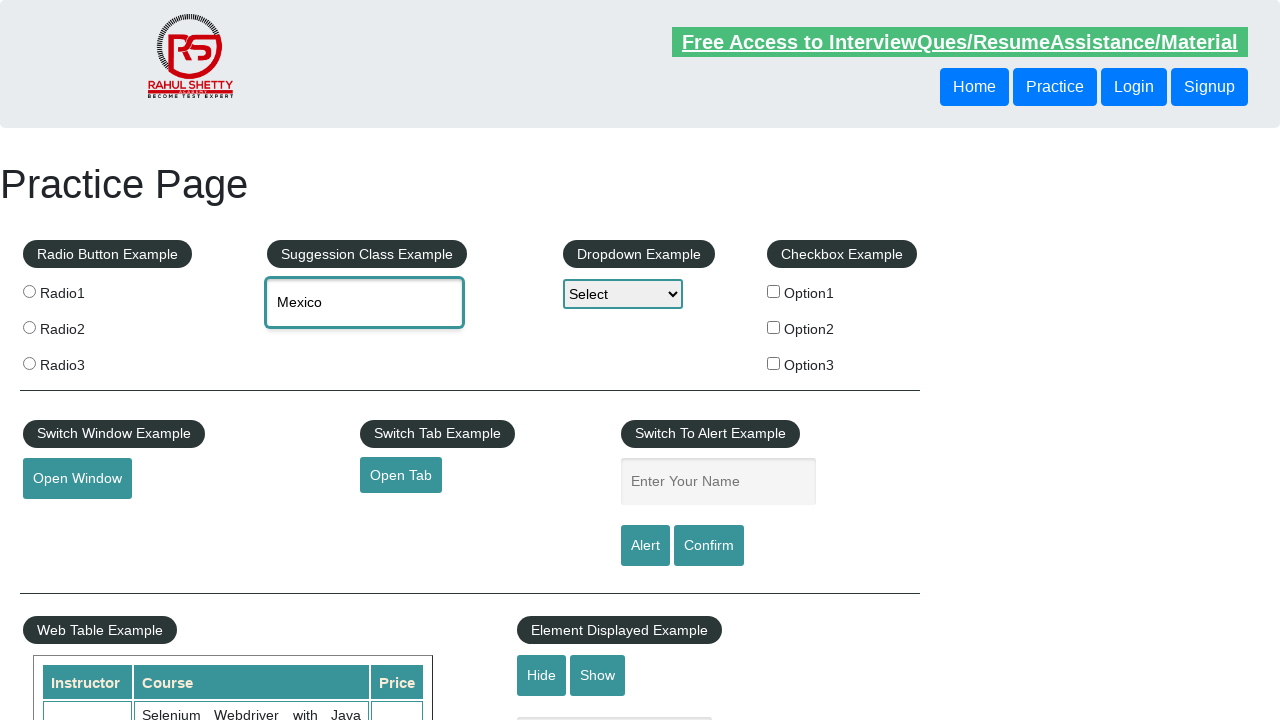